Navigates to the calculator page and verifies the page title is correct

Starting URL: https://www.online-calculator.com/full-screen-calculator/

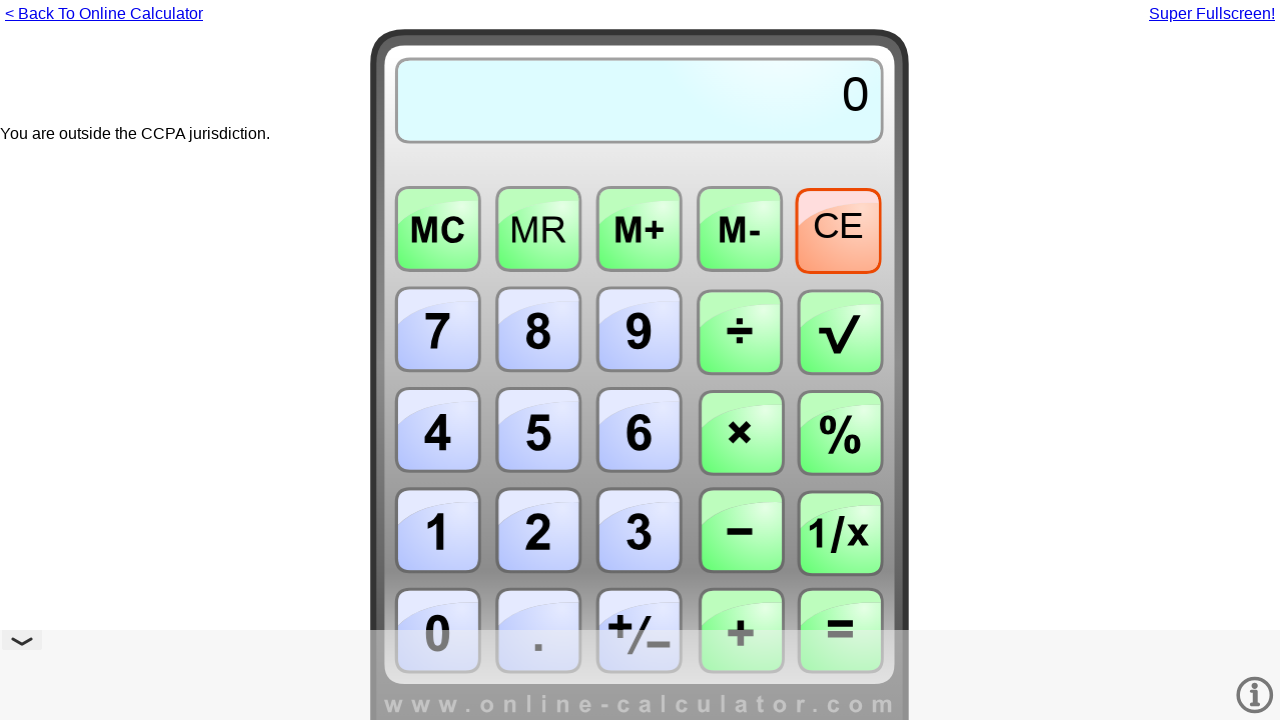

Navigated to the calculator page
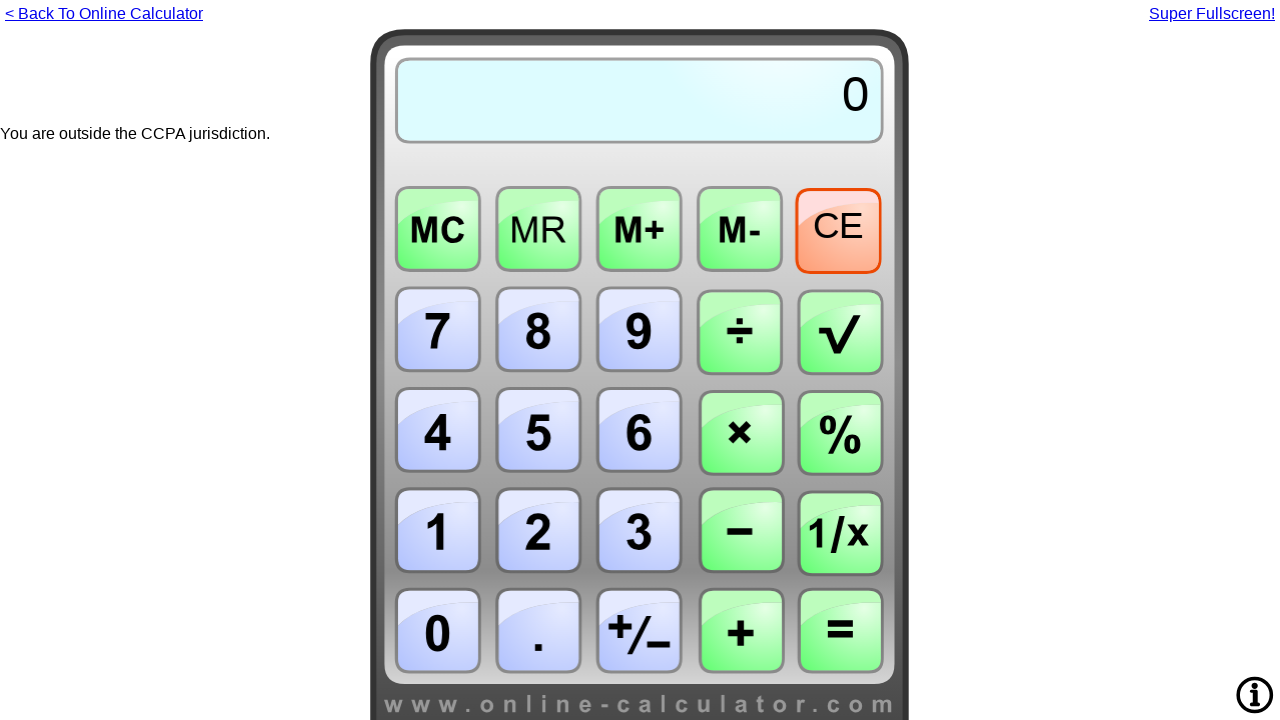

Verified page title is correct: 'Full Screen Calculator - Online Calculator'
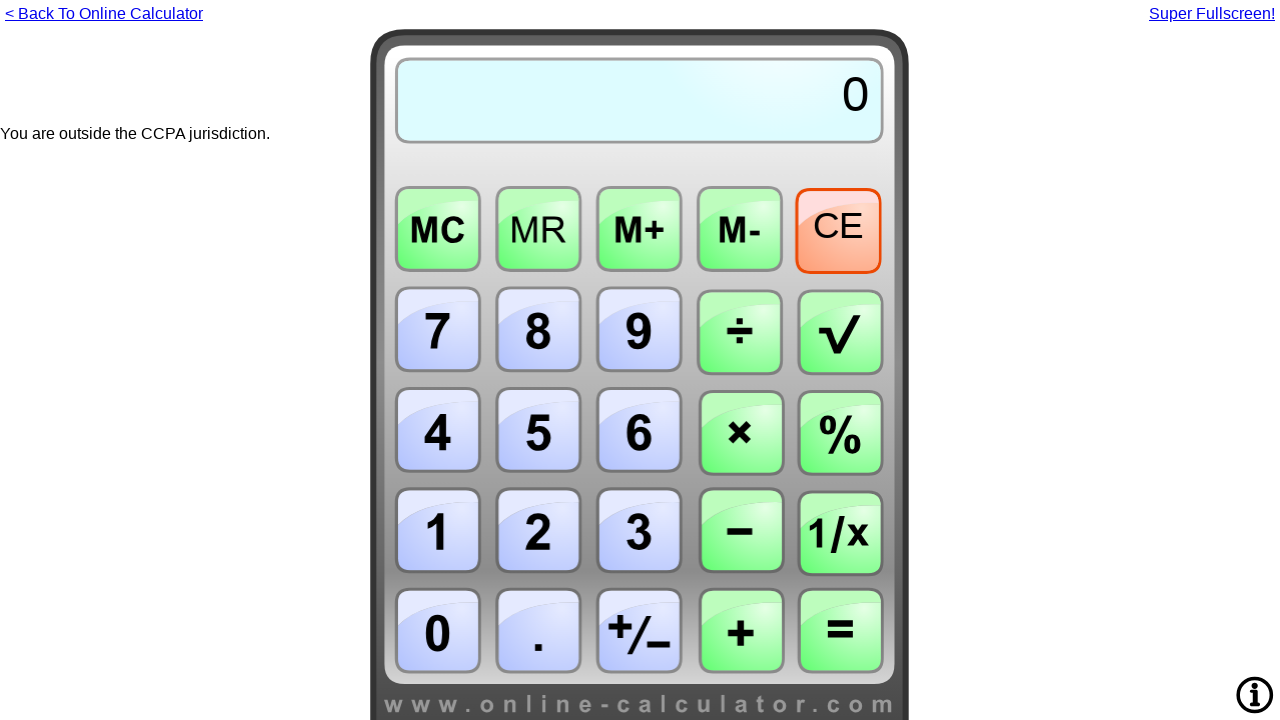

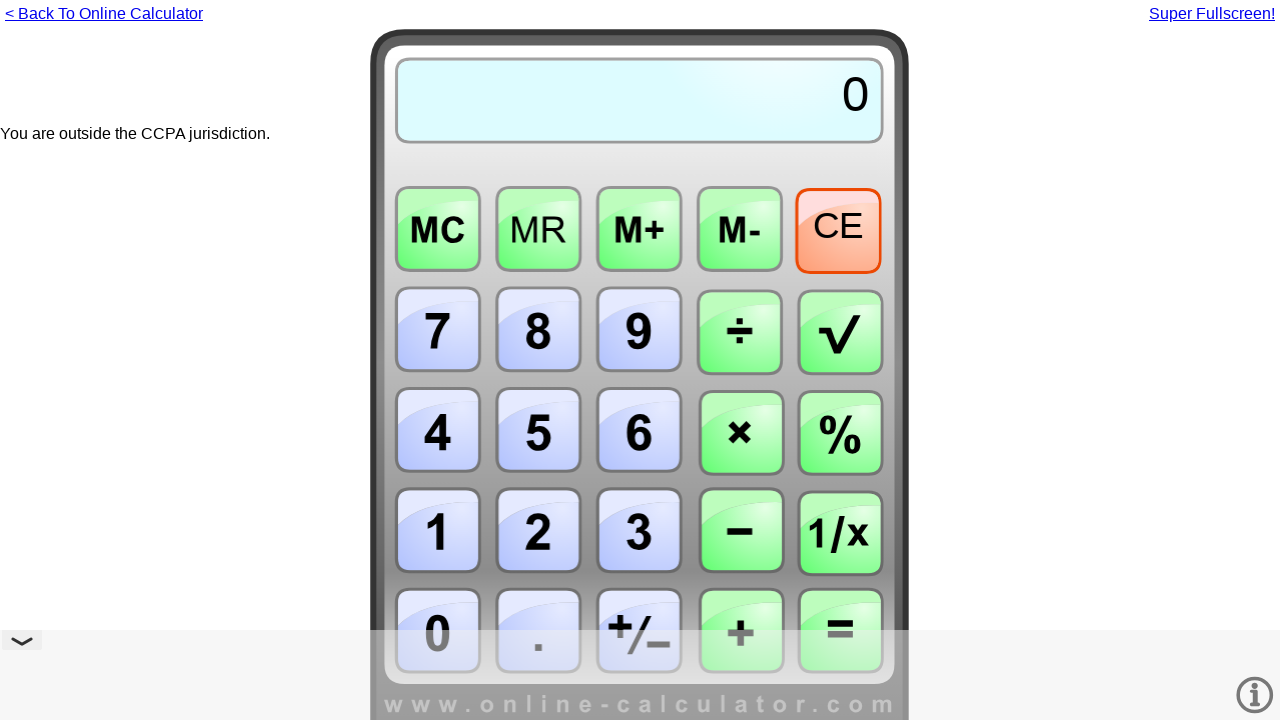